Tests drag and drop functionality using mouse events on jQuery UI demo

Starting URL: https://jqueryui.com/resources/demos/droppable/default.html

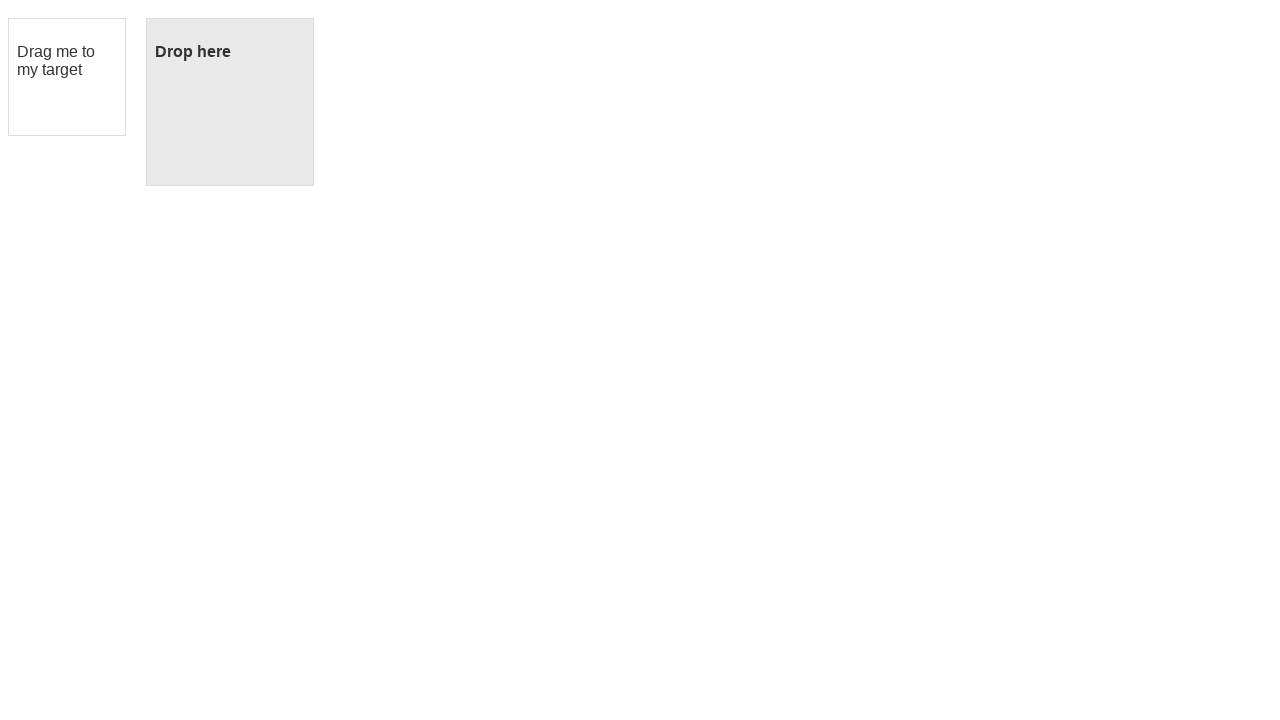

Navigated to jQuery UI droppable demo page
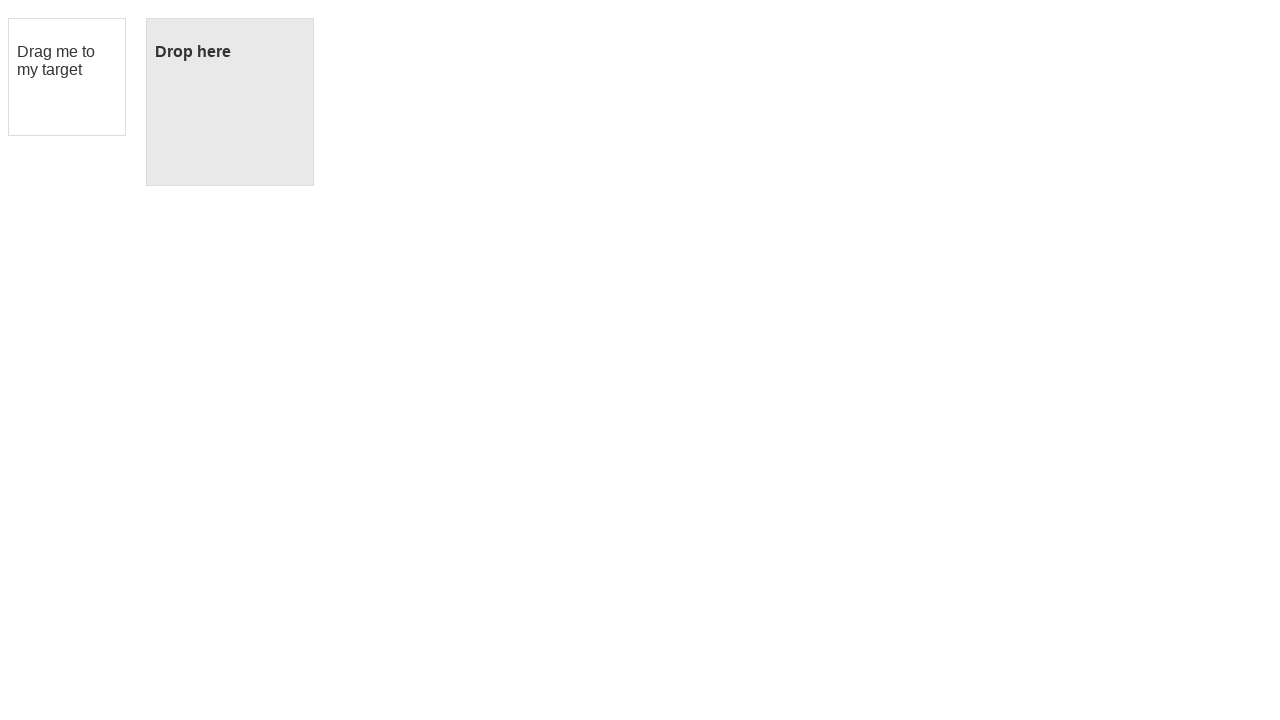

Located draggable element
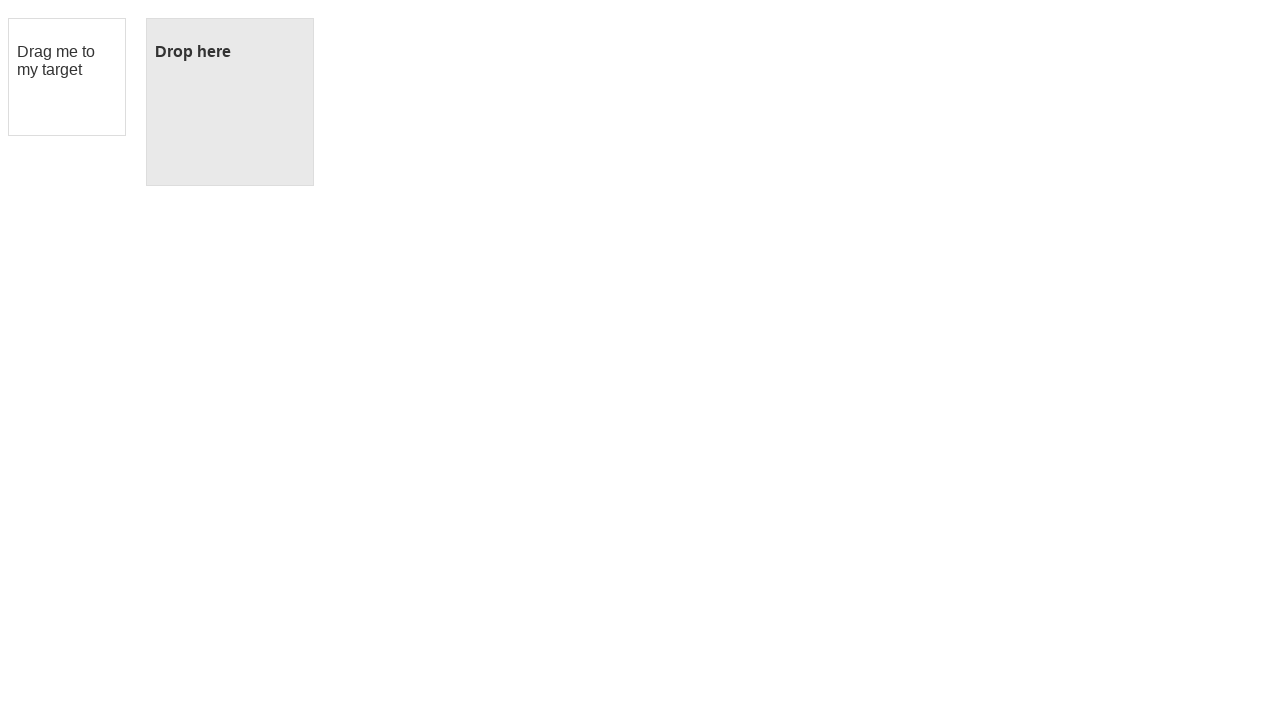

Located droppable element
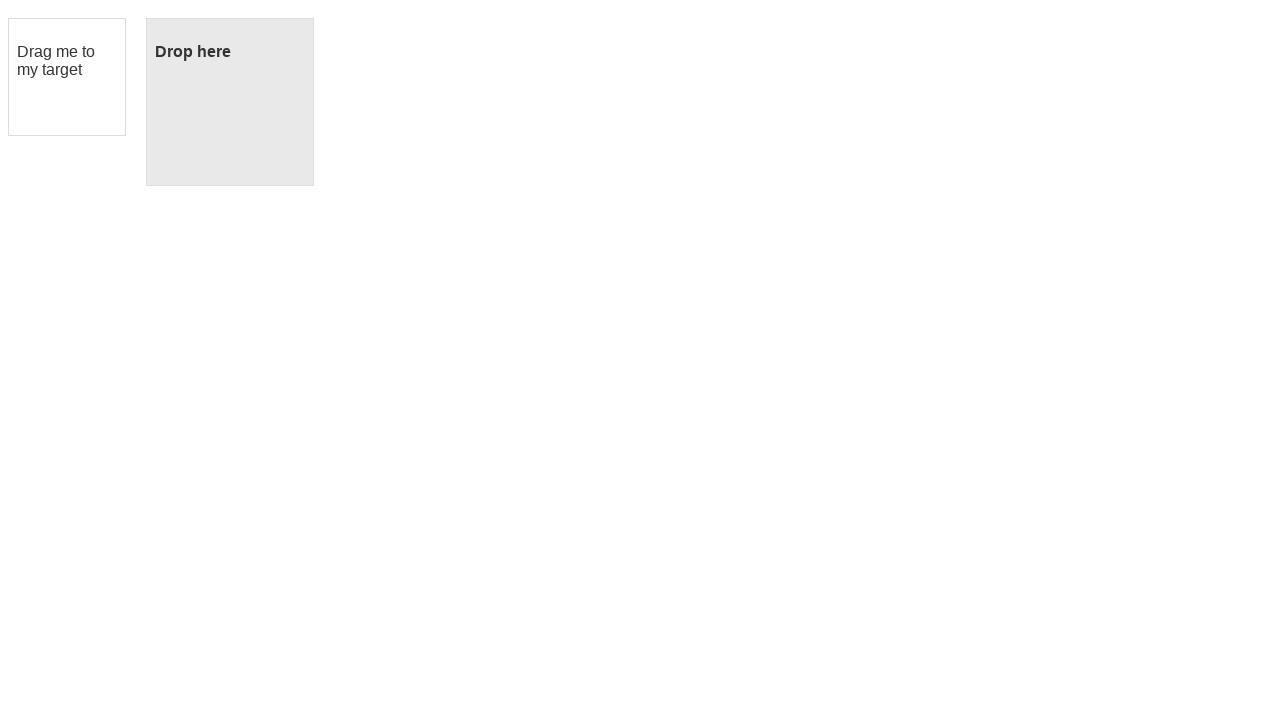

Dragged draggable element to droppable area at (230, 102)
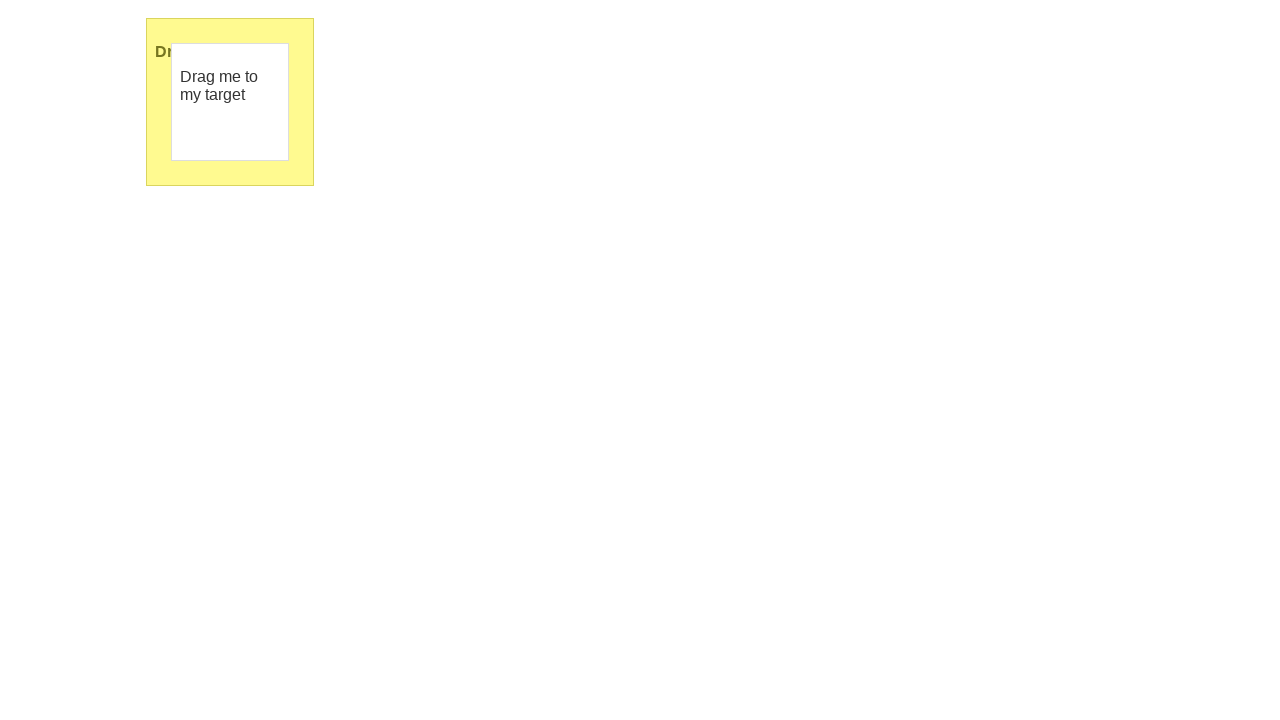

Verified drop was successful - droppable has ui-state-highlight class
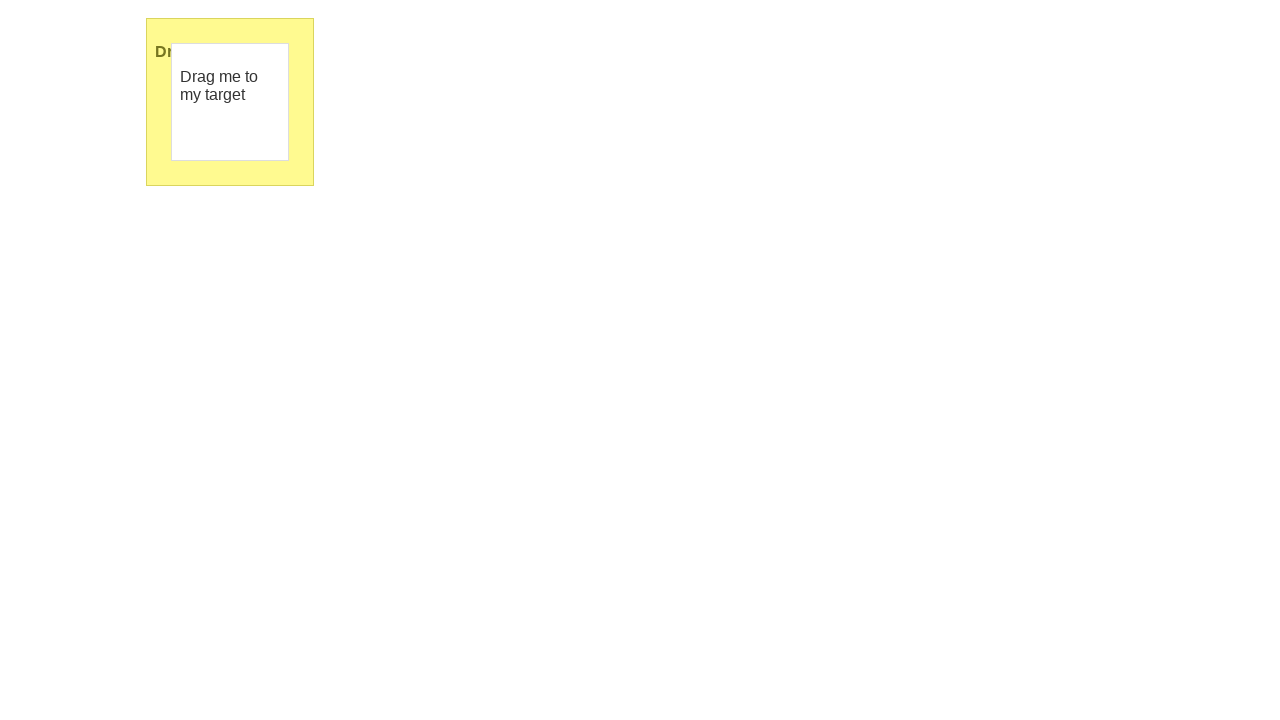

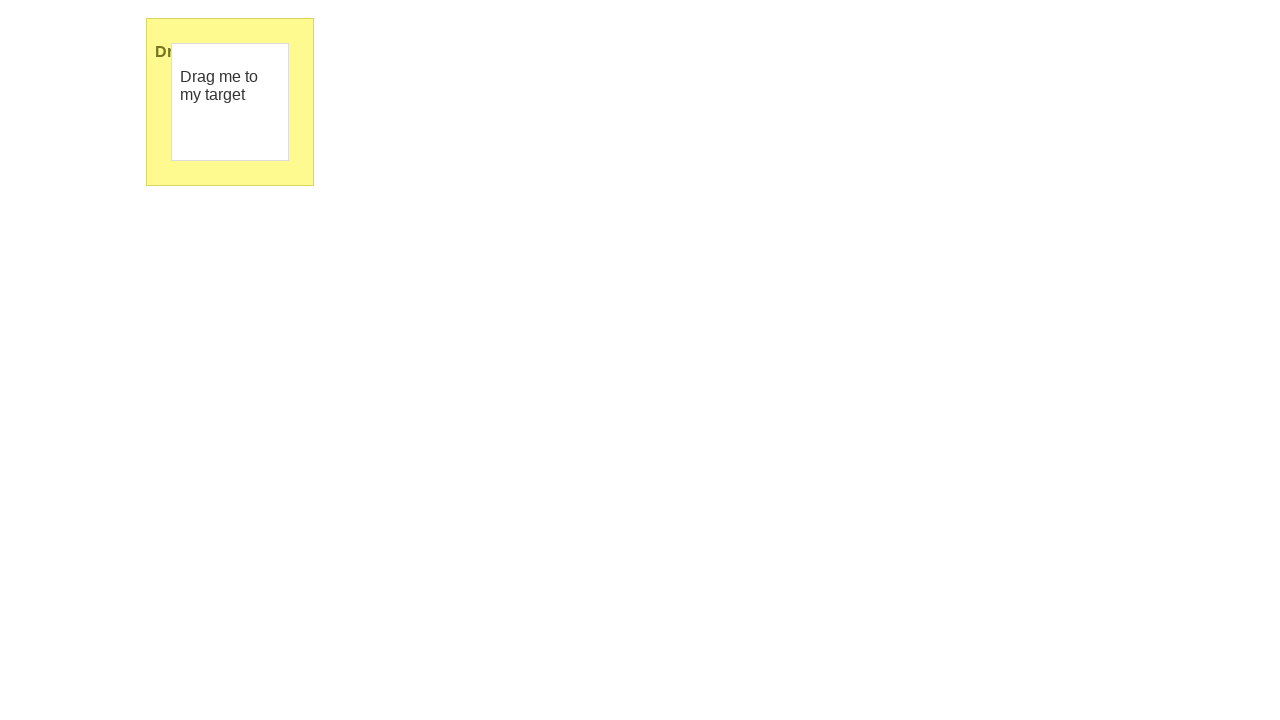